Navigates to a training support website and clicks on the "About" link to navigate to the about page

Starting URL: https://v1.training-support.net

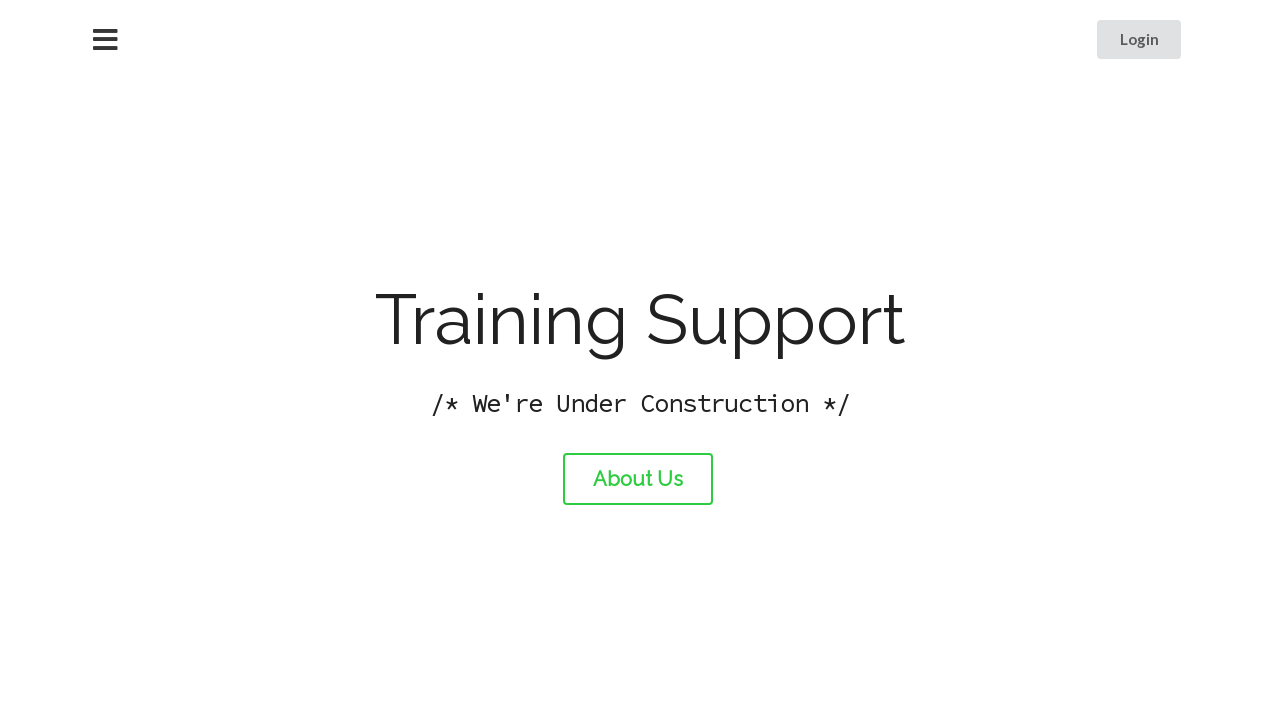

Navigated to training support website
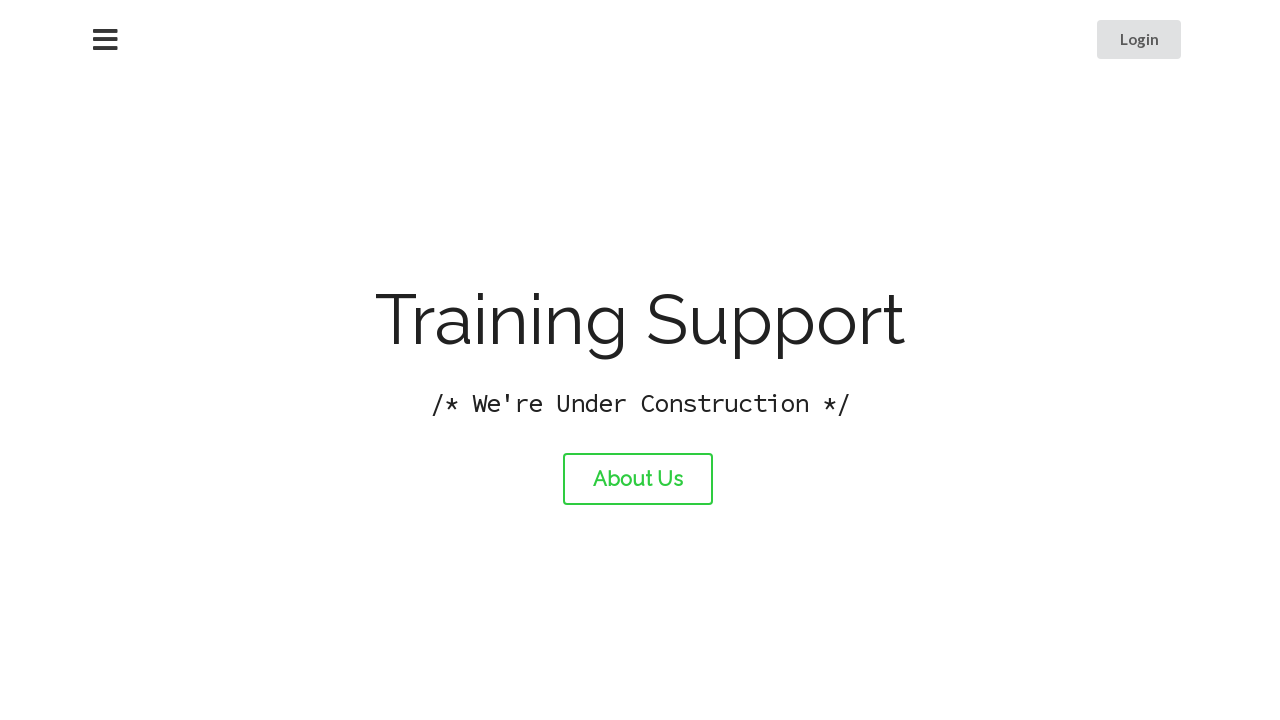

Clicked the About link at (638, 479) on #about-link
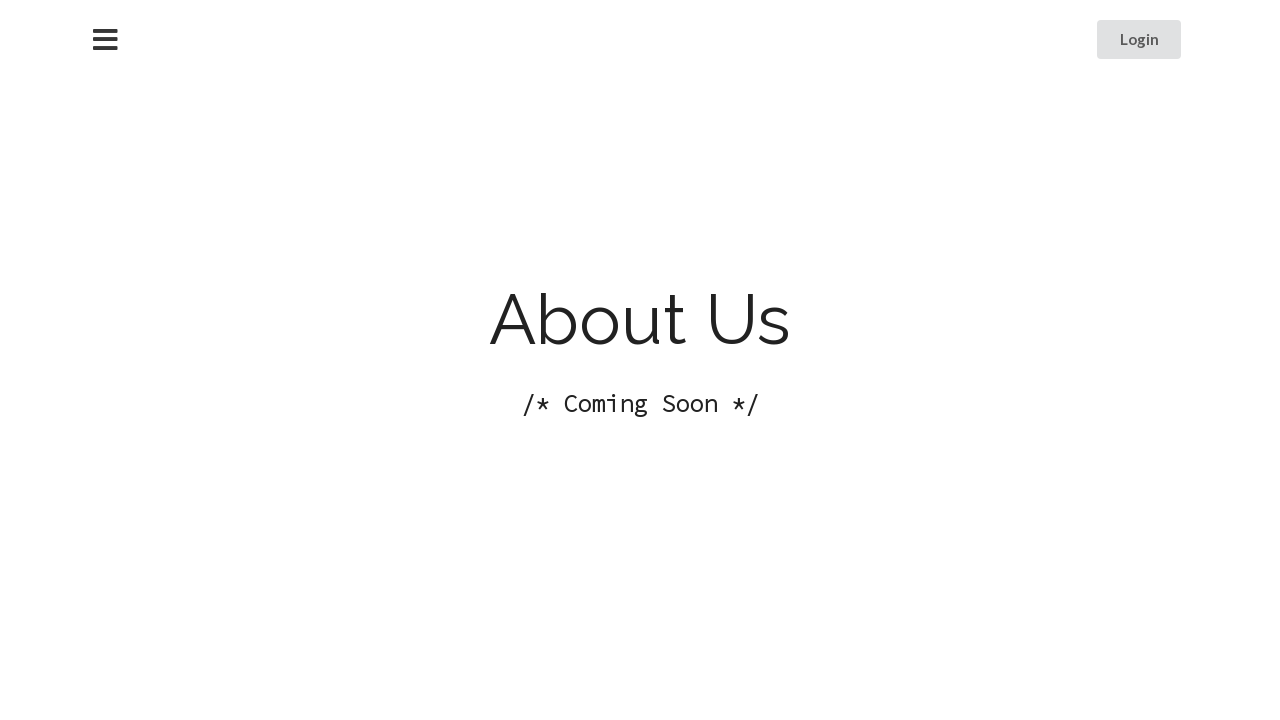

Navigated to the about page and page load completed
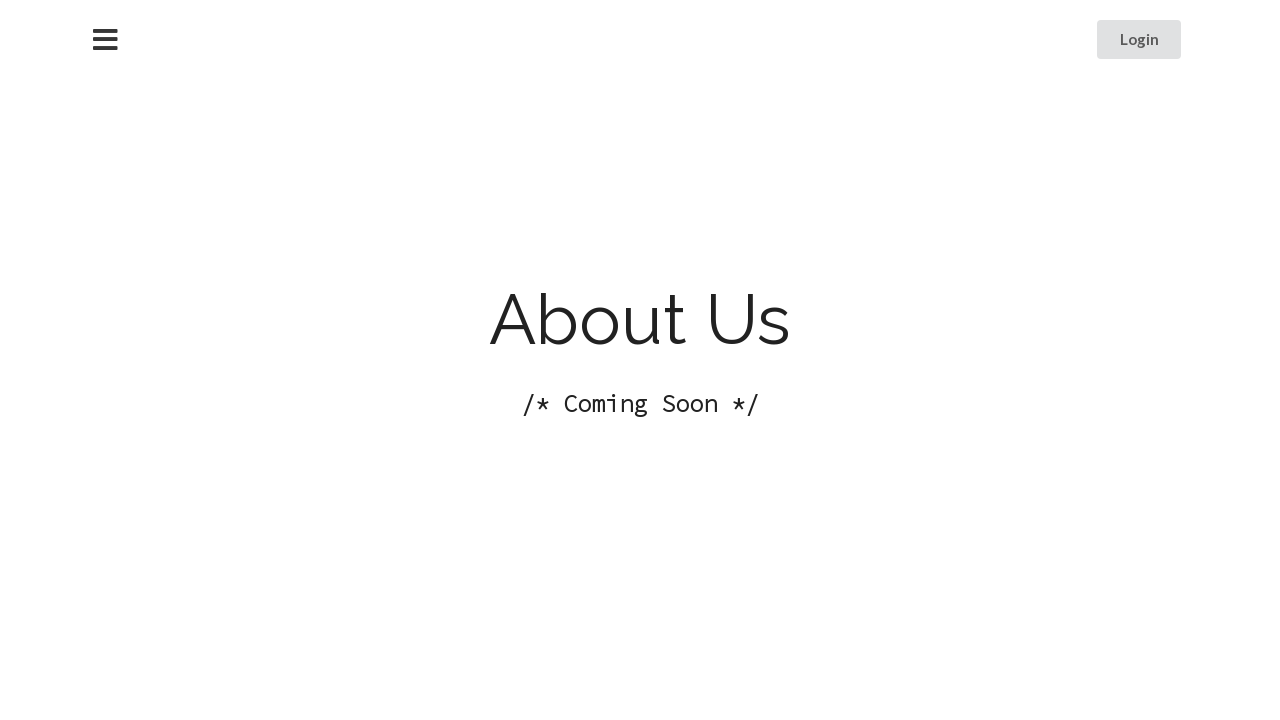

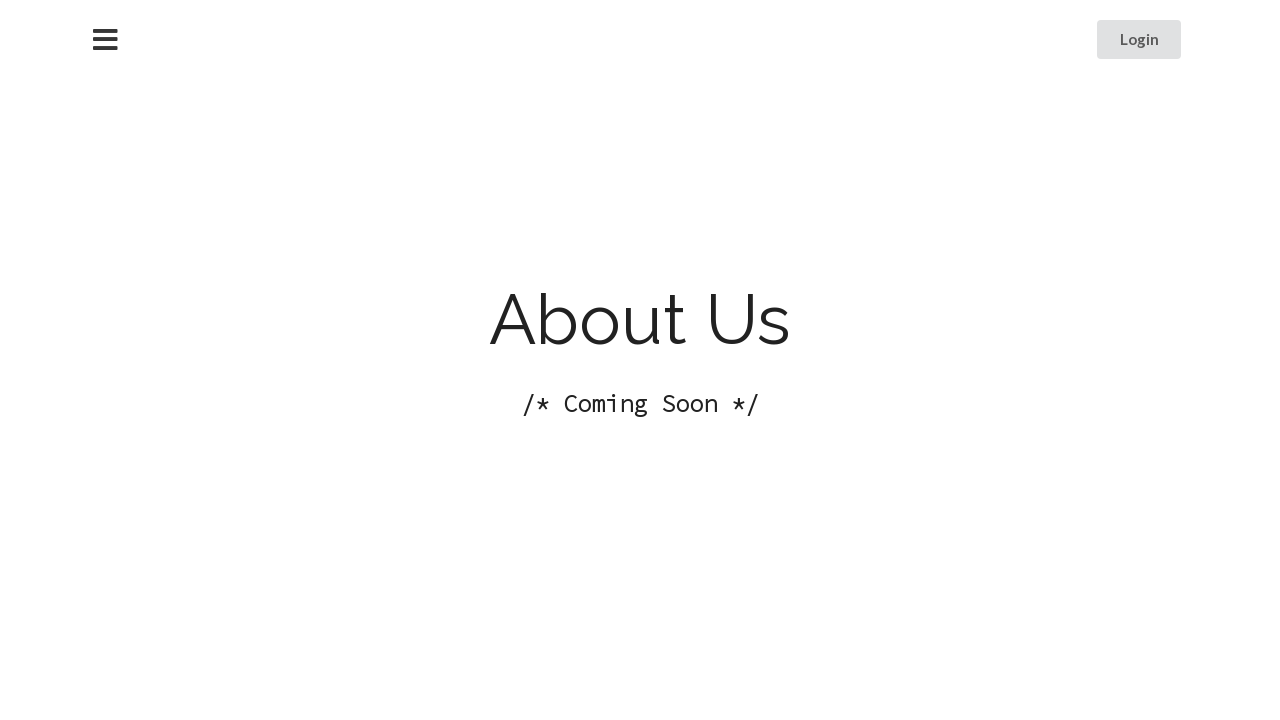